Tests calendar date picker by selecting a specific date (July 31, 2027) using month and year navigation

Starting URL: https://rahulshettyacademy.com/seleniumPractise/#/offers

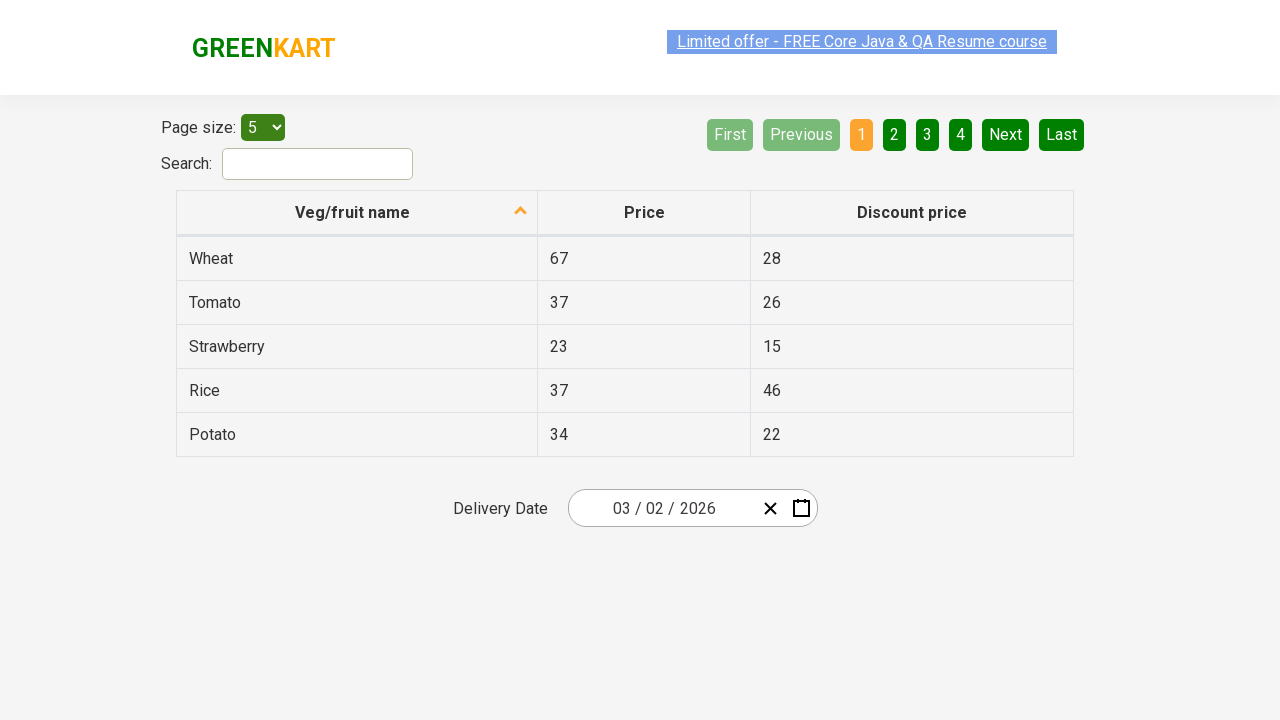

Clicked date picker input group to open calendar at (662, 508) on .react-date-picker__inputGroup
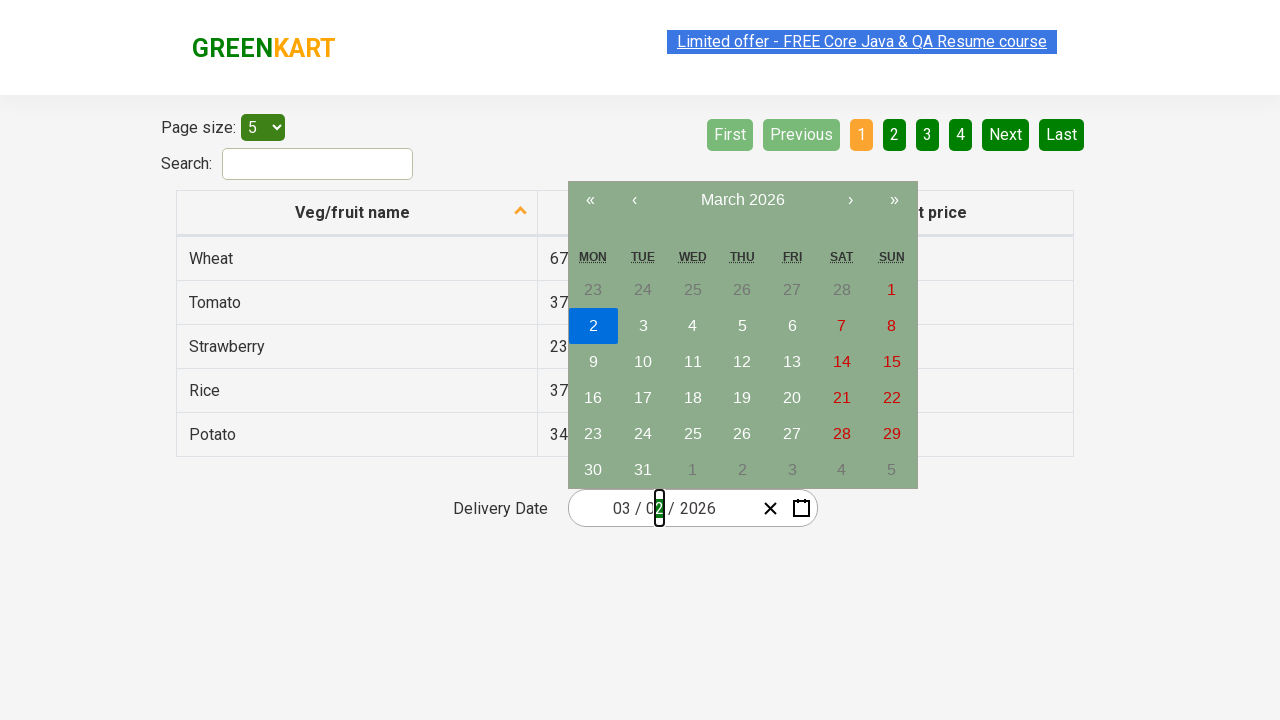

Clicked navigation label to switch to year view at (742, 200) on .react-calendar__navigation__label
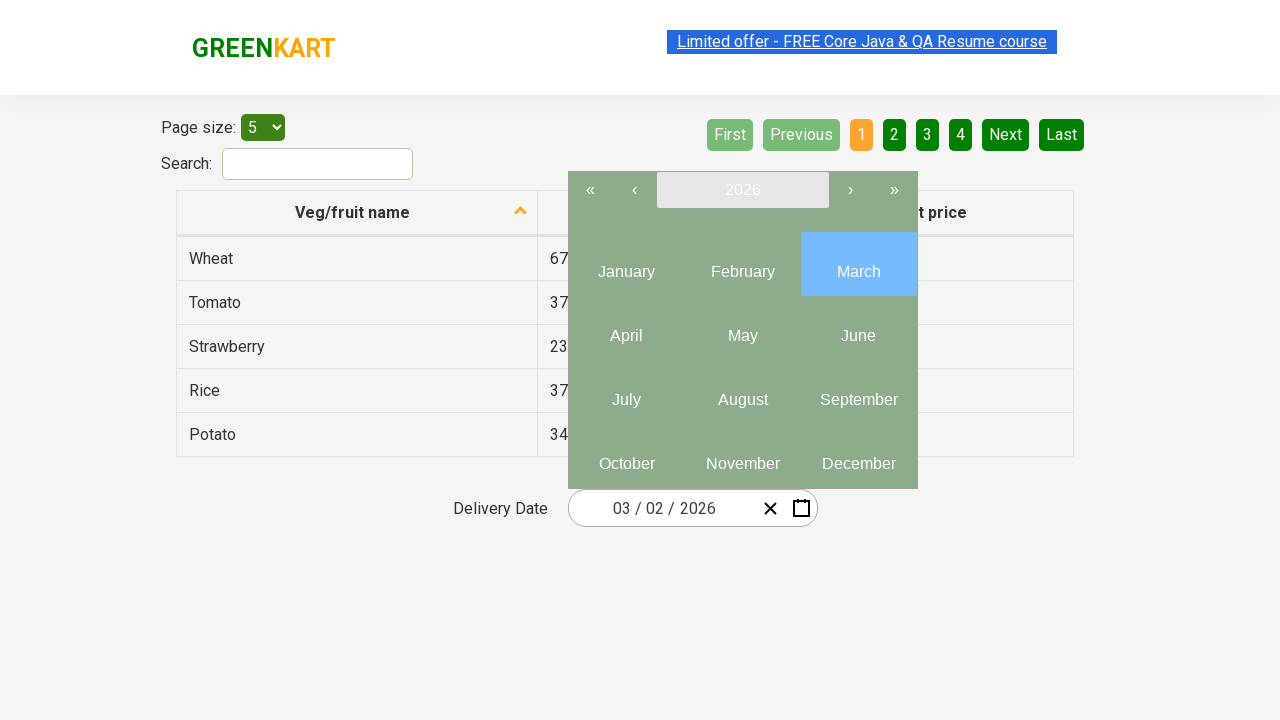

Clicked navigation label again to switch to decade view at (742, 190) on .react-calendar__navigation__label
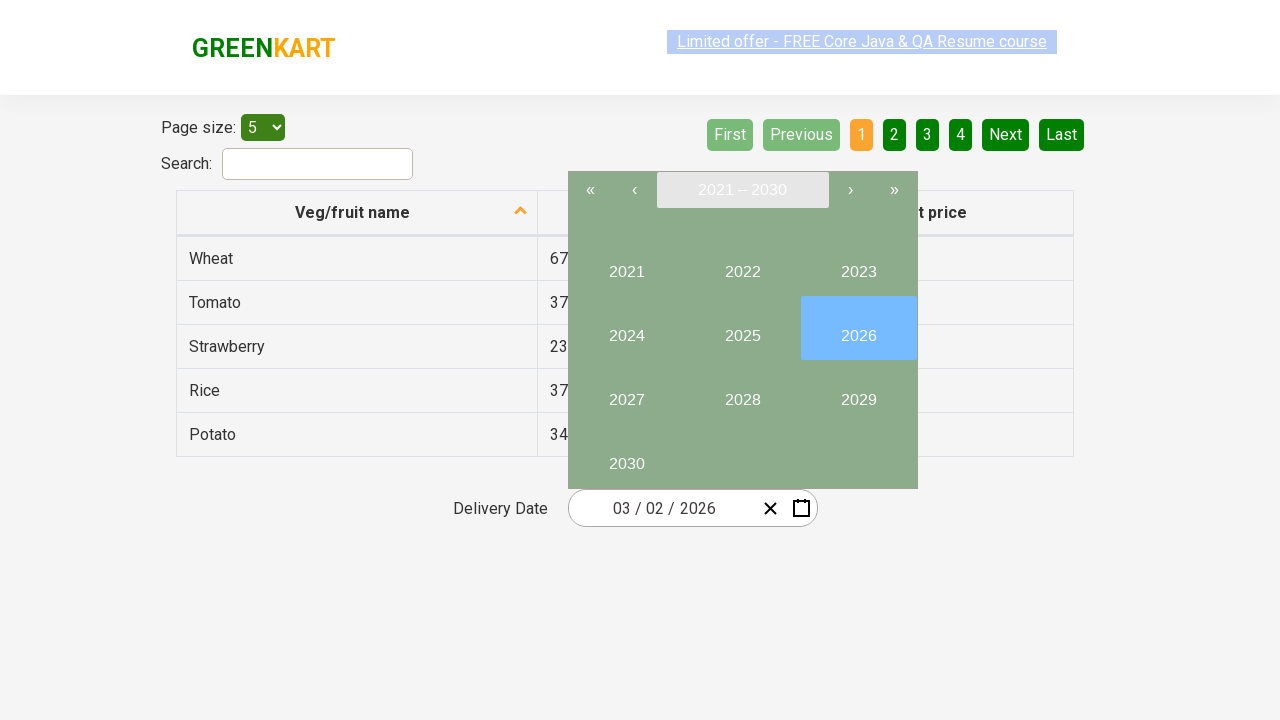

Selected year 2027 at (626, 392) on xpath=//button[text()='2027']
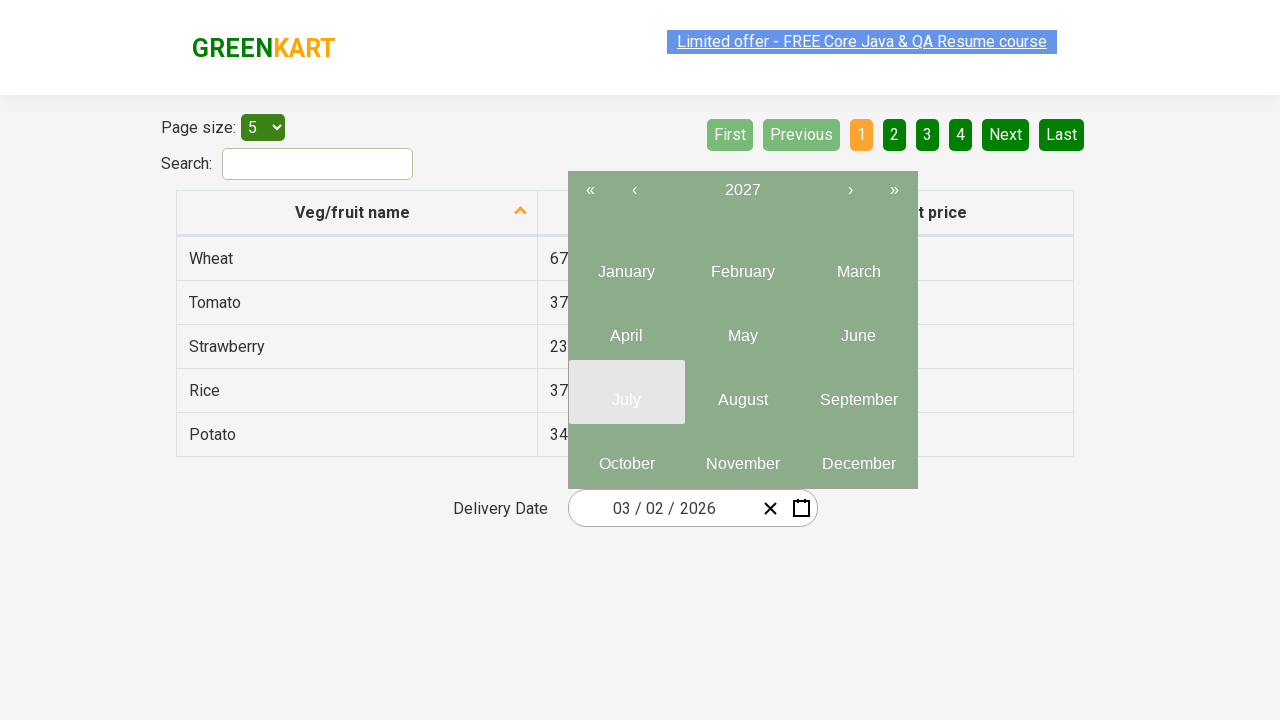

Selected July (month 7) at (626, 392) on .react-calendar__year-view__months__month >> nth=6
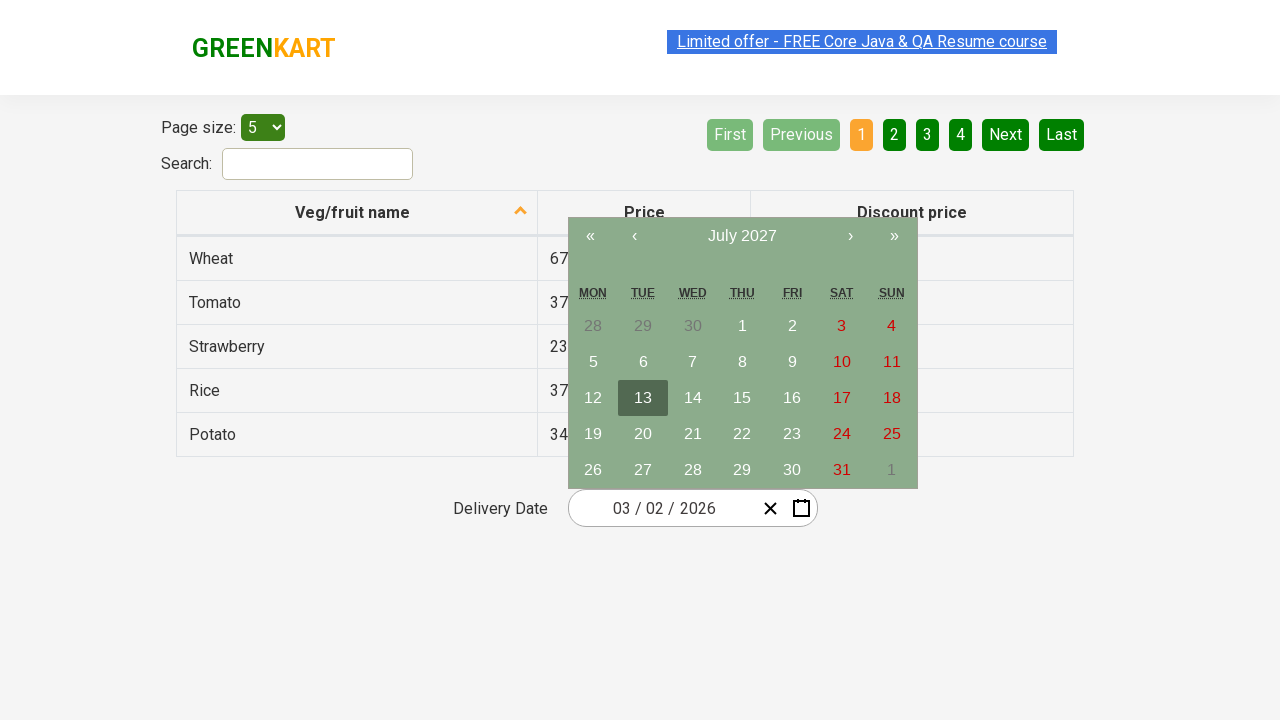

Selected date 31 to complete calendar selection of July 31, 2027 at (842, 470) on xpath=//abbr[text()='31']
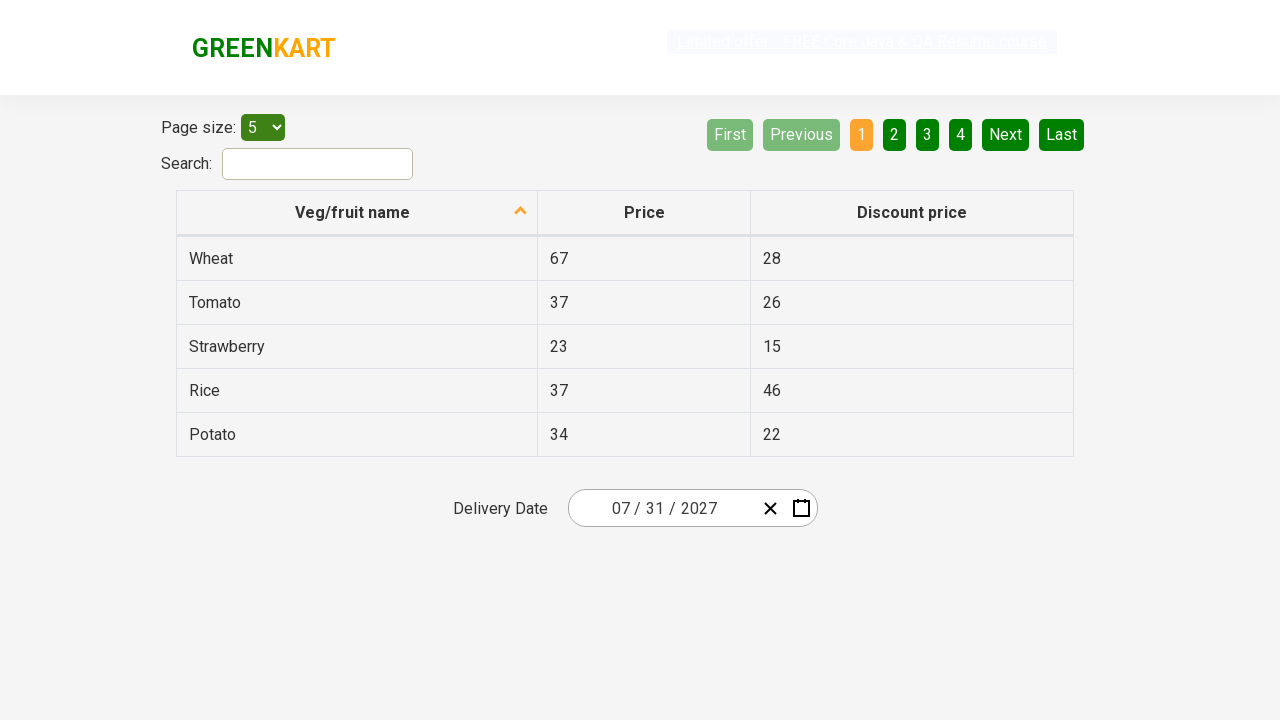

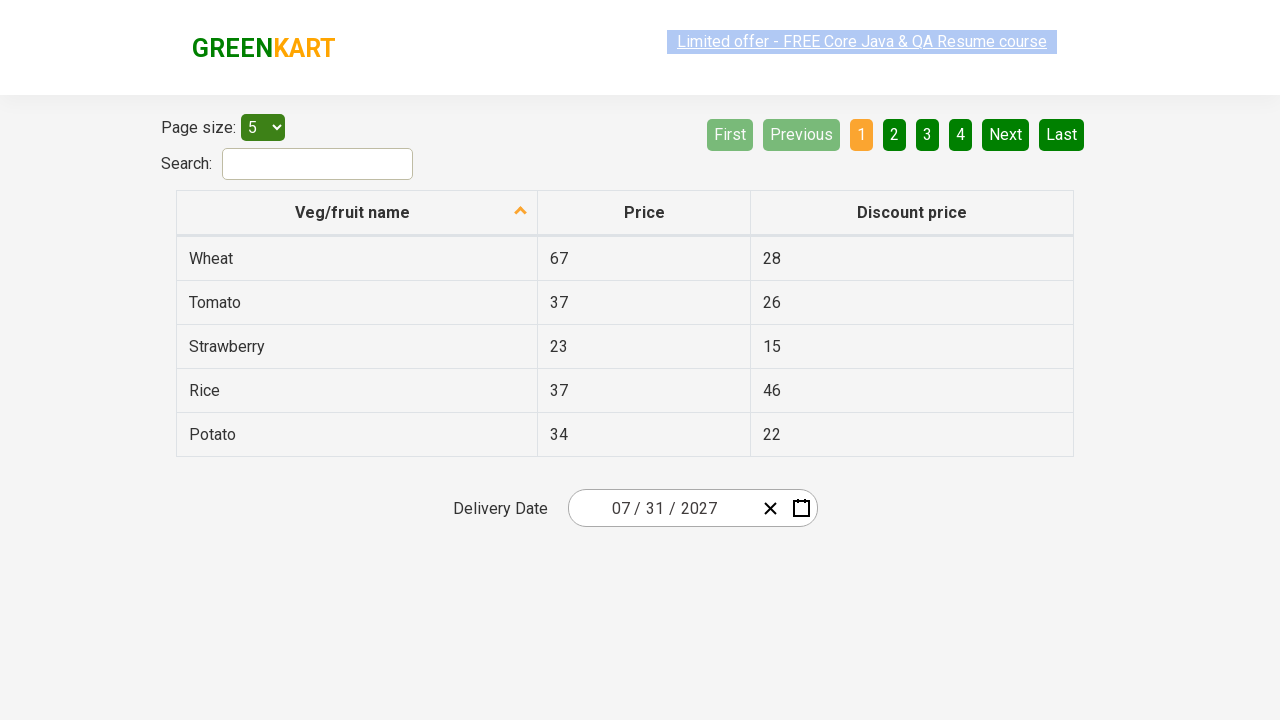